Tests the email subscription feature on the home page by scrolling to the subscription section, entering an email, and verifying the success message.

Starting URL: https://automationexercise.com

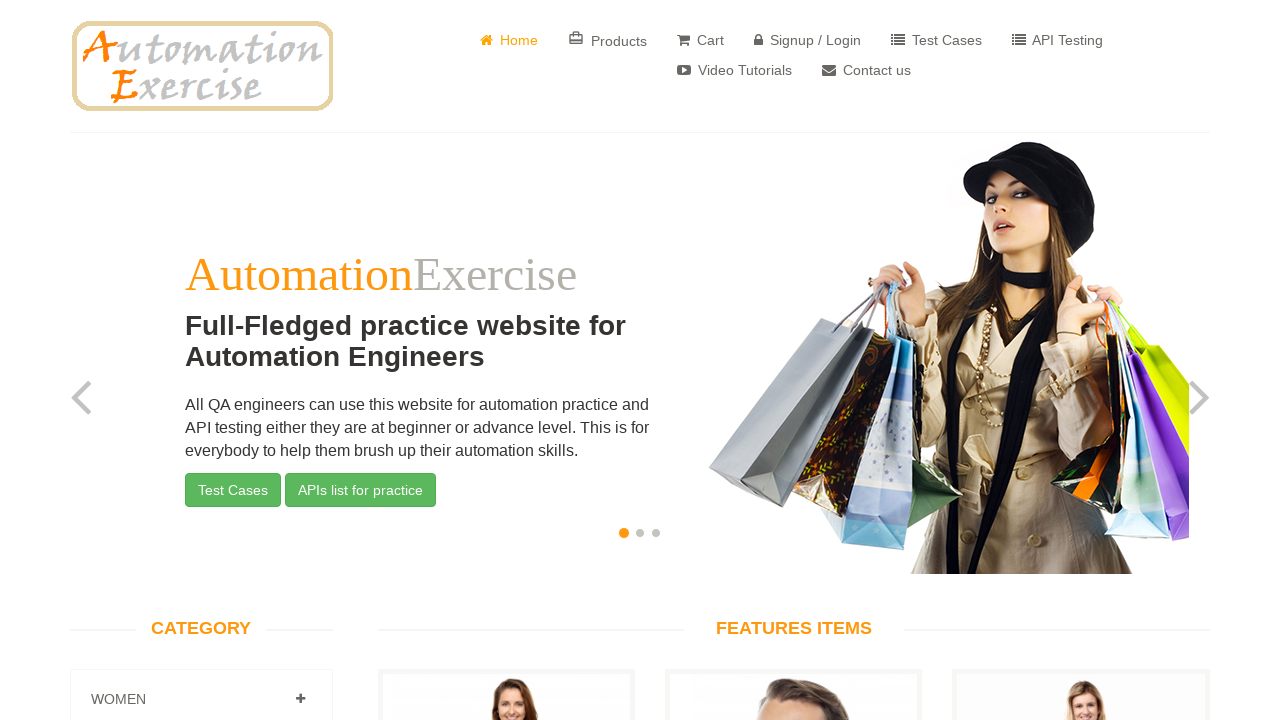

Subscription heading is visible after scrolling to footer area
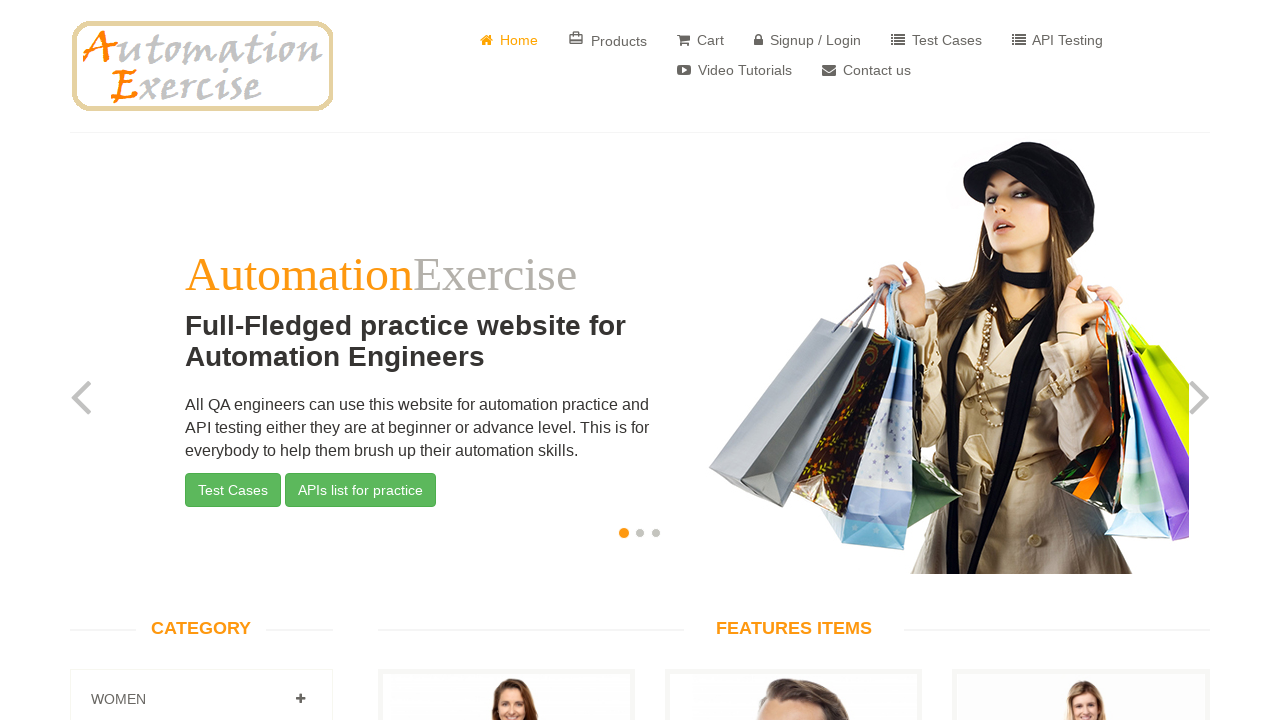

Filled email subscription field with 'subscriber_test@example.com' on input#susbscribe_email
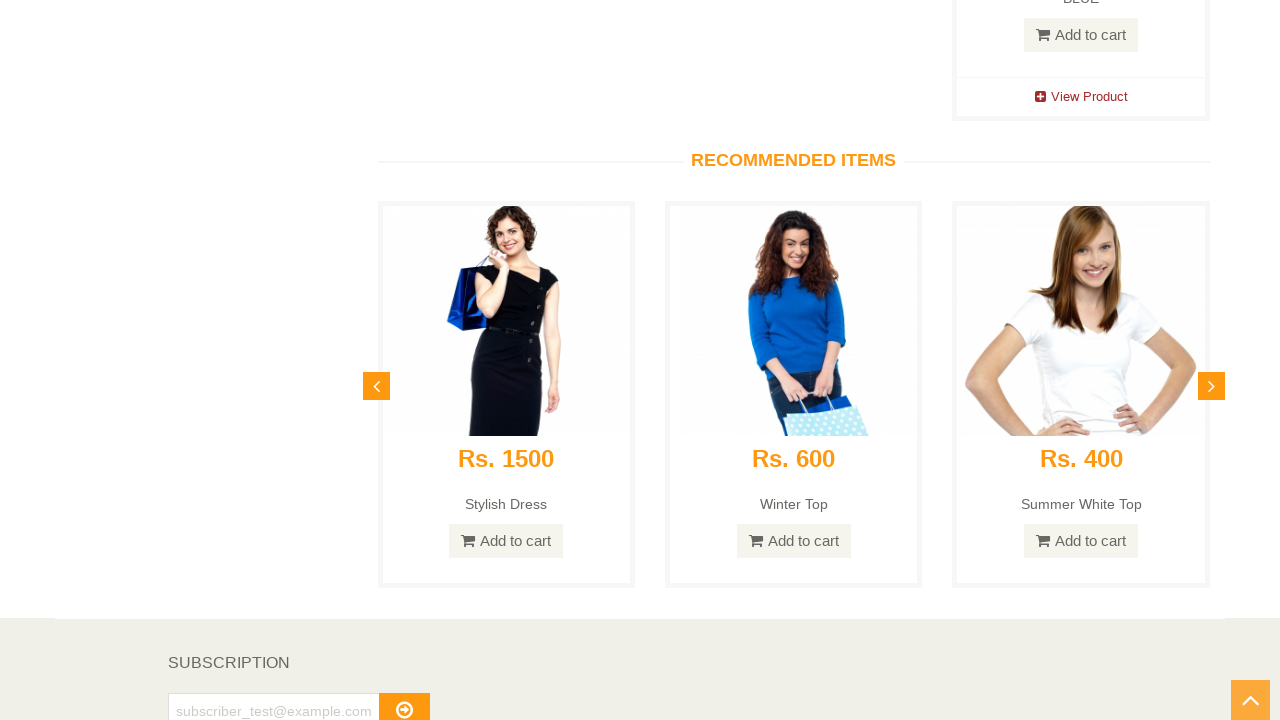

Clicked subscribe button to submit email at (404, 702) on button#subscribe
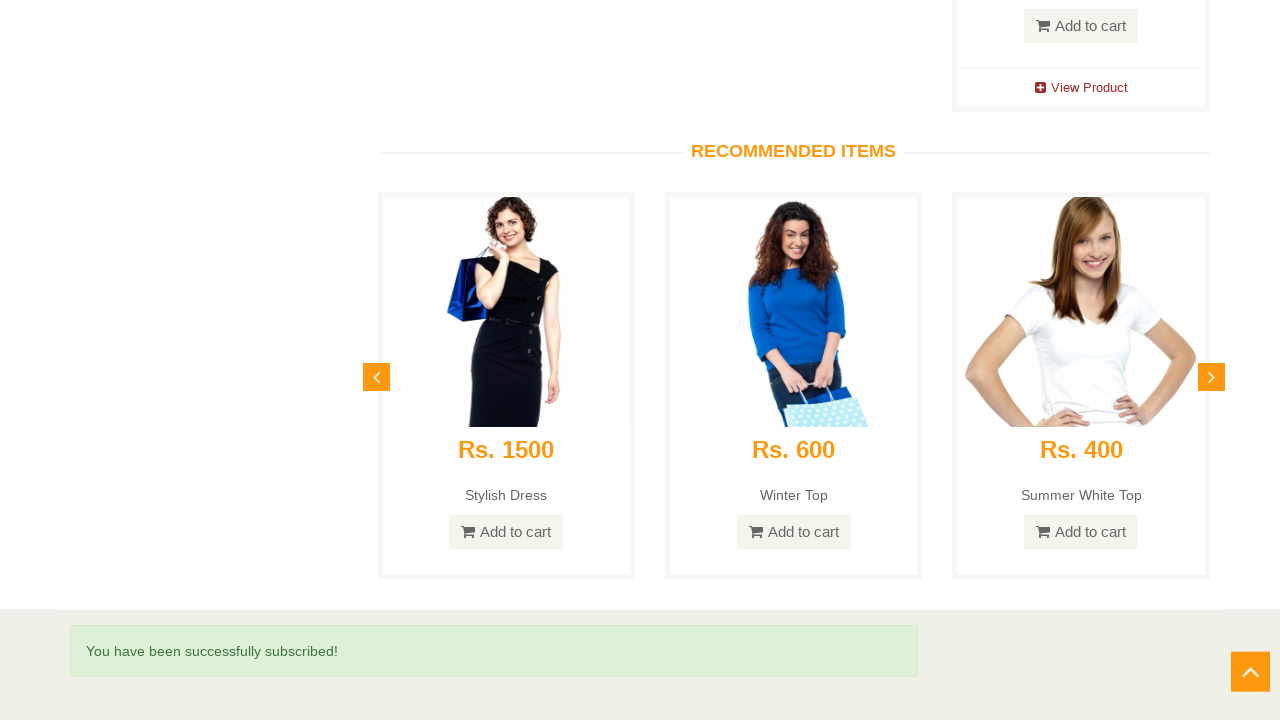

Success message 'You have been successfully subscribed!' is displayed
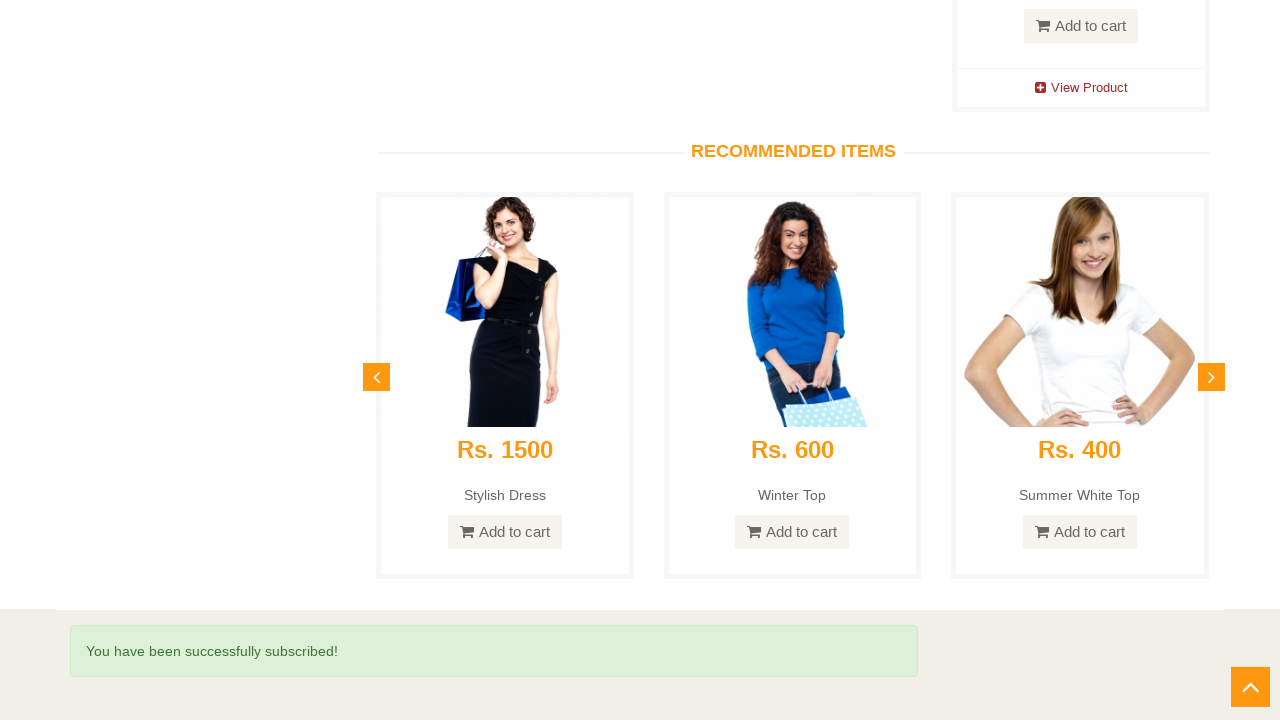

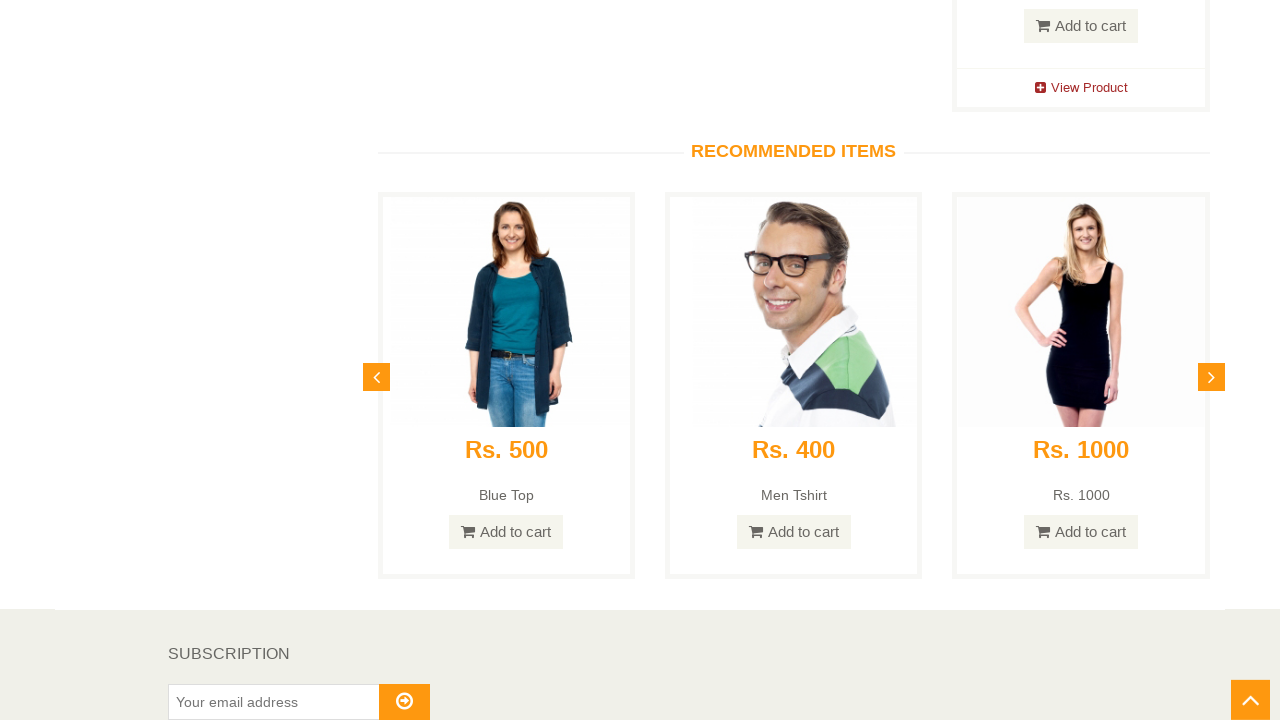